Tests JavaScript alert handling by clicking a button to trigger an alert, accepting the alert, and verifying the result message is displayed correctly on the page.

Starting URL: http://the-internet.herokuapp.com/javascript_alerts

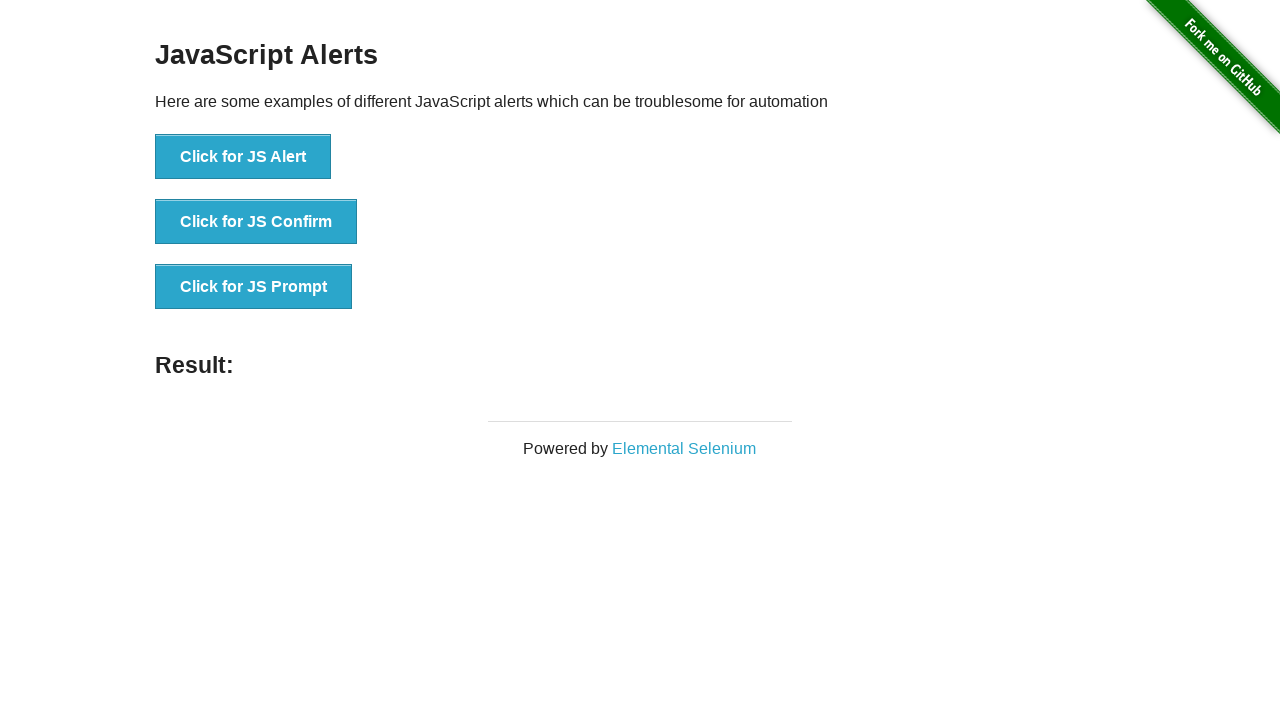

Clicked first button to trigger JavaScript alert at (243, 157) on ul > li:nth-child(1) > button
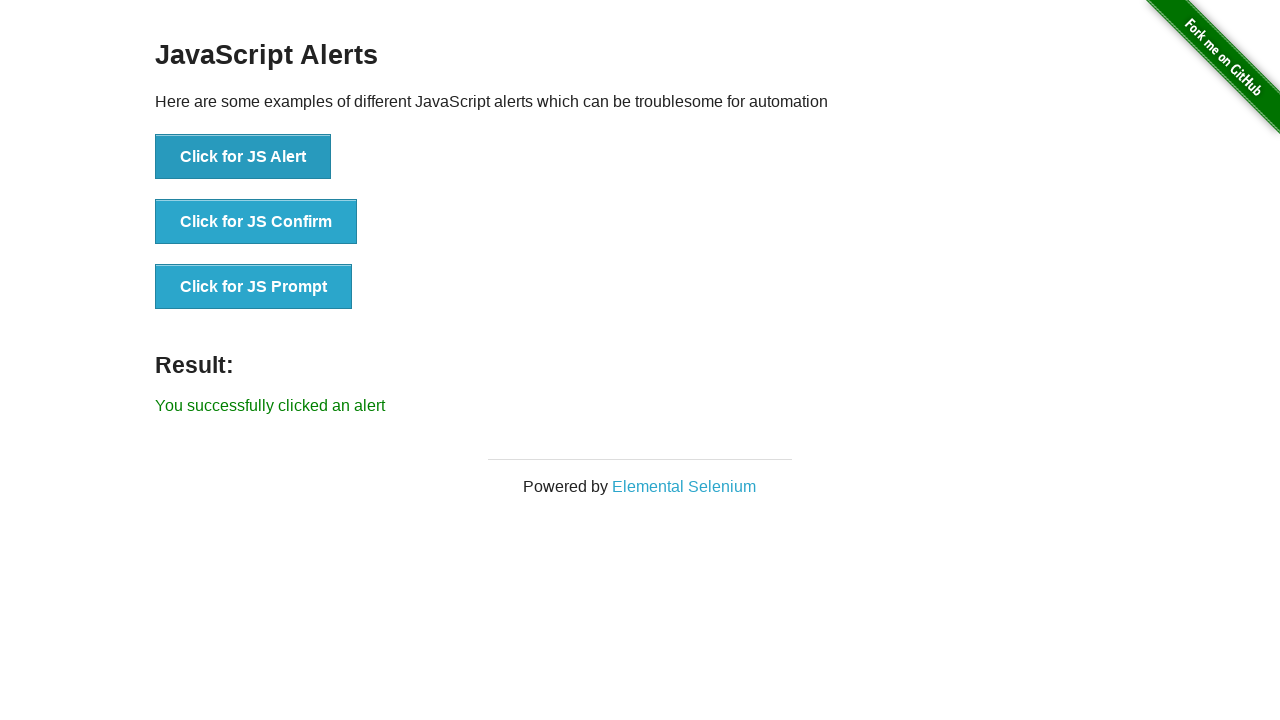

Set up dialog handler to accept alerts
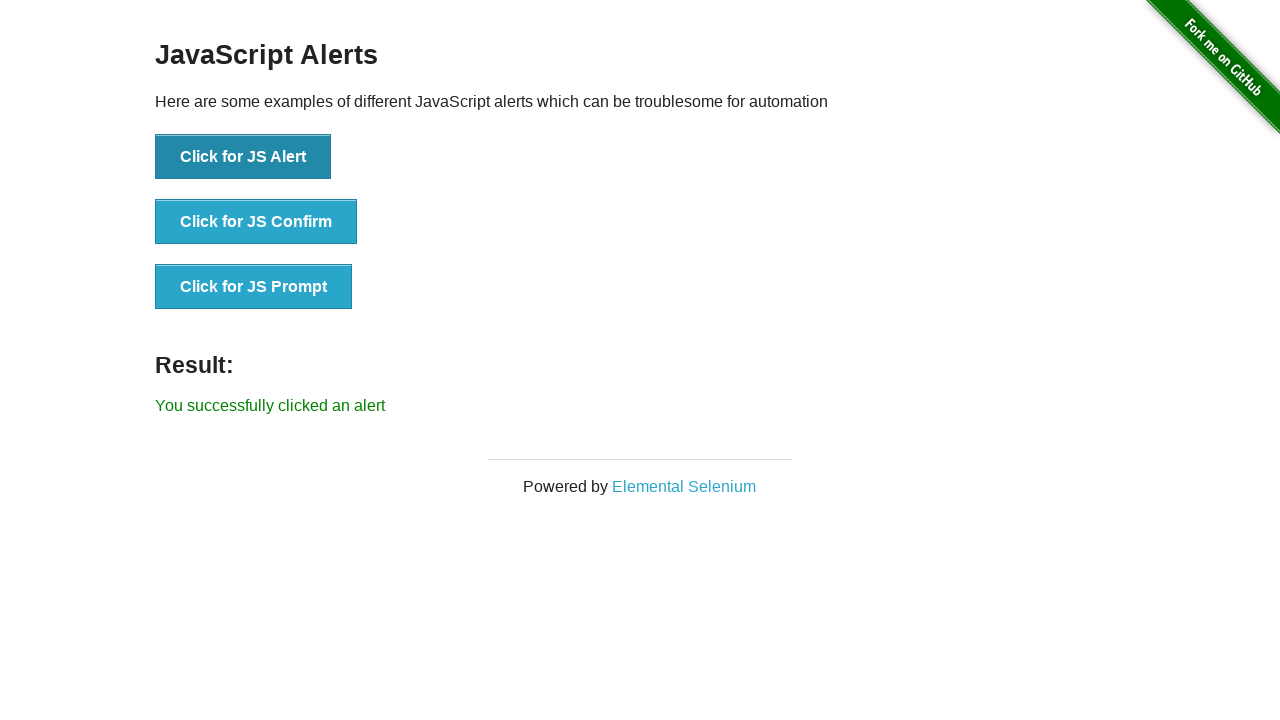

Clicked first button again to trigger alert with handler active at (243, 157) on ul > li:nth-child(1) > button
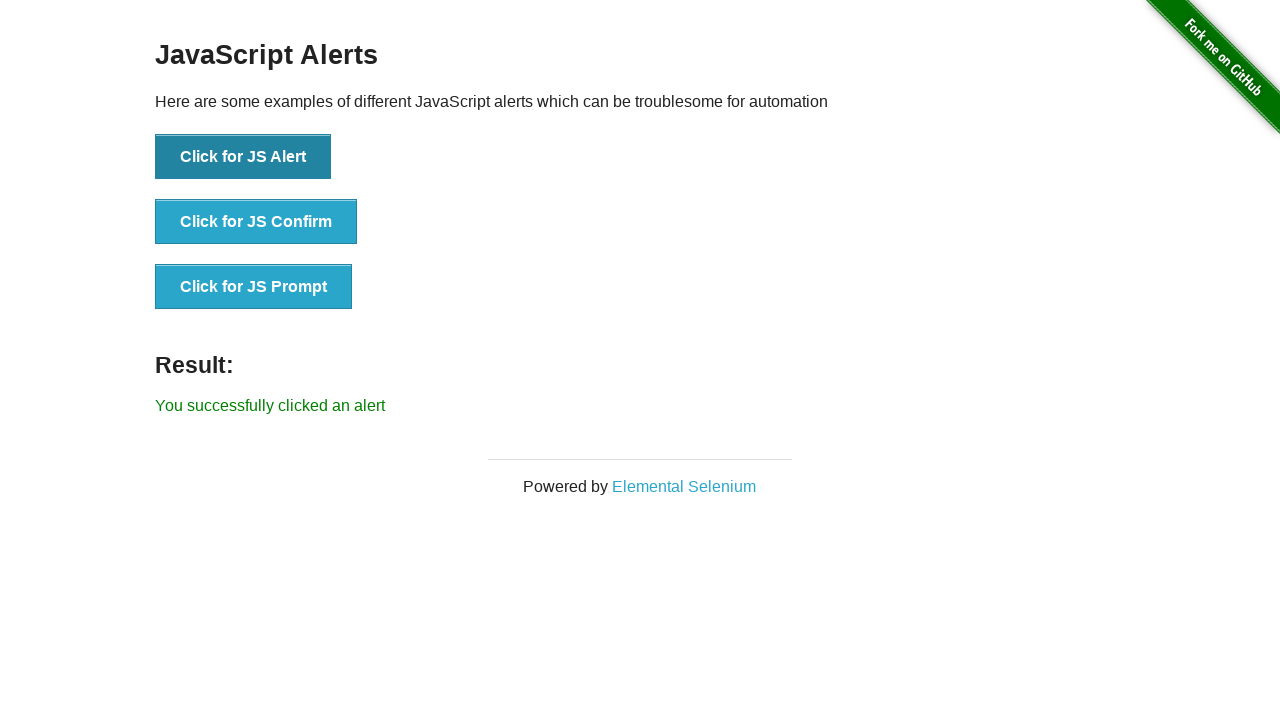

Result message element loaded
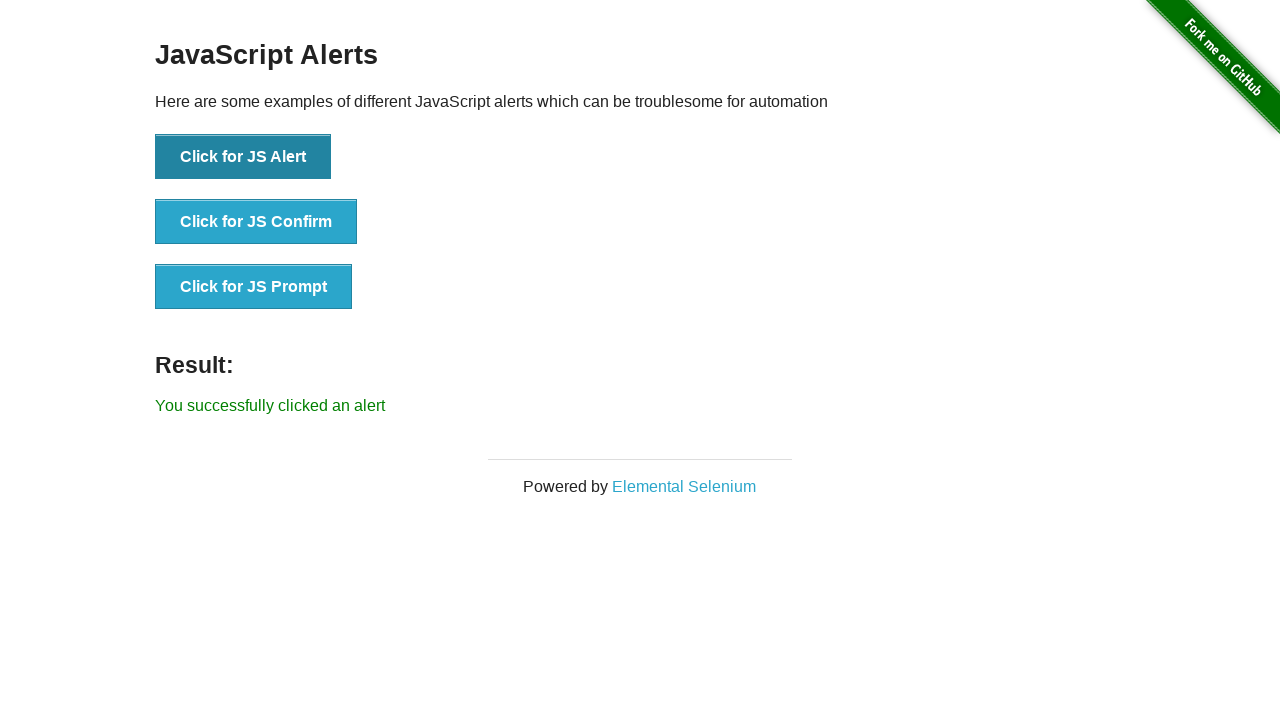

Retrieved result text from page
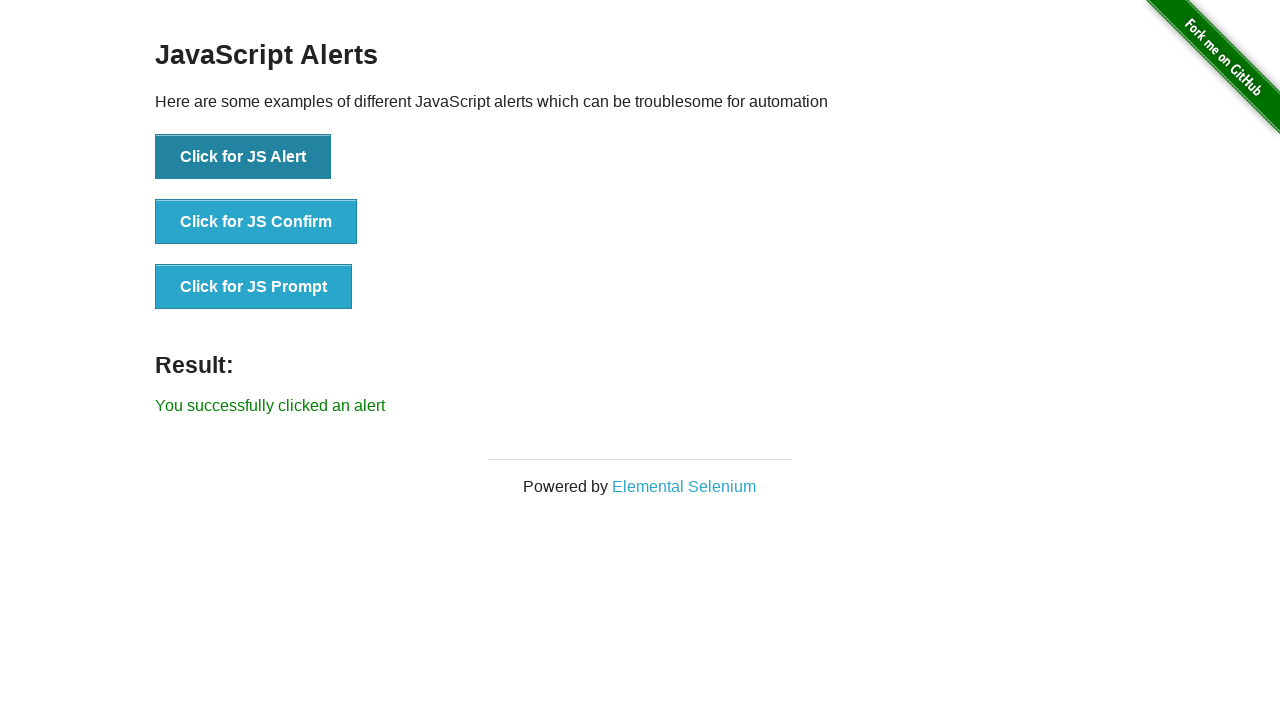

Verified result text matches expected message: 'You successfully clicked an alert'
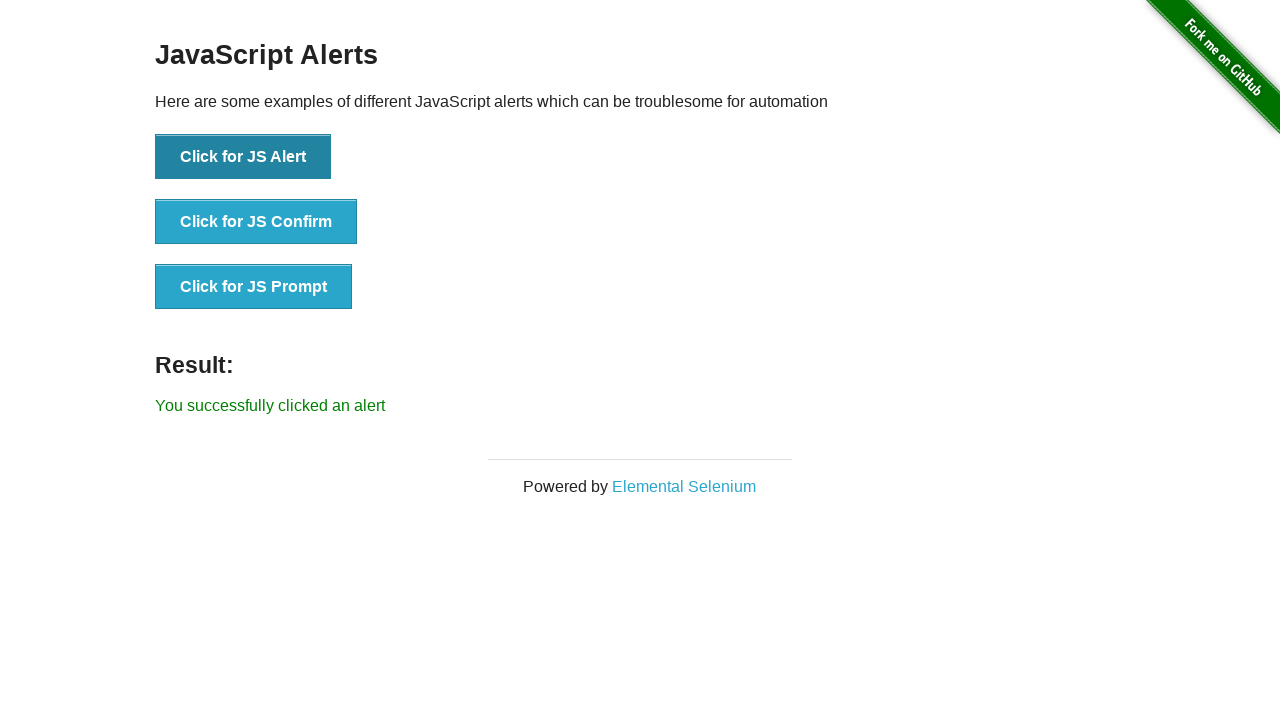

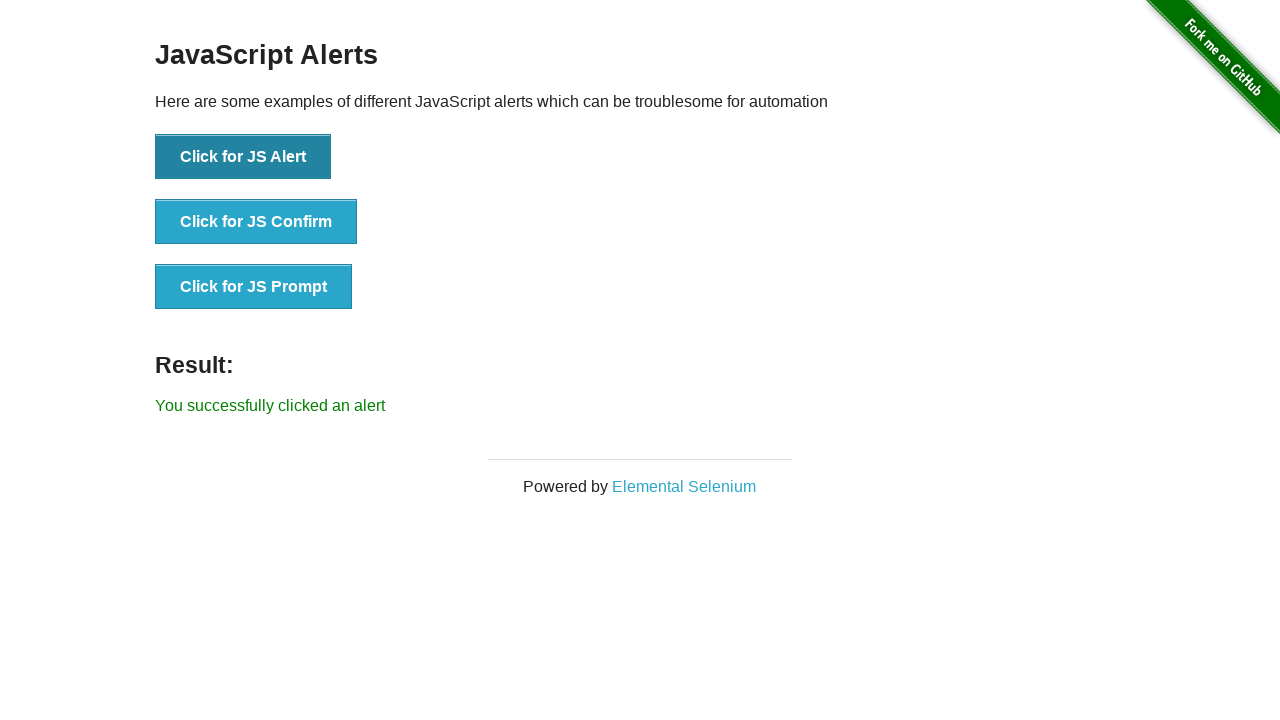